Tests alert handling functionality by filling a name field, triggering an alert, and dismissing it

Starting URL: https://rahulshettyacademy.com/AutomationPractice/

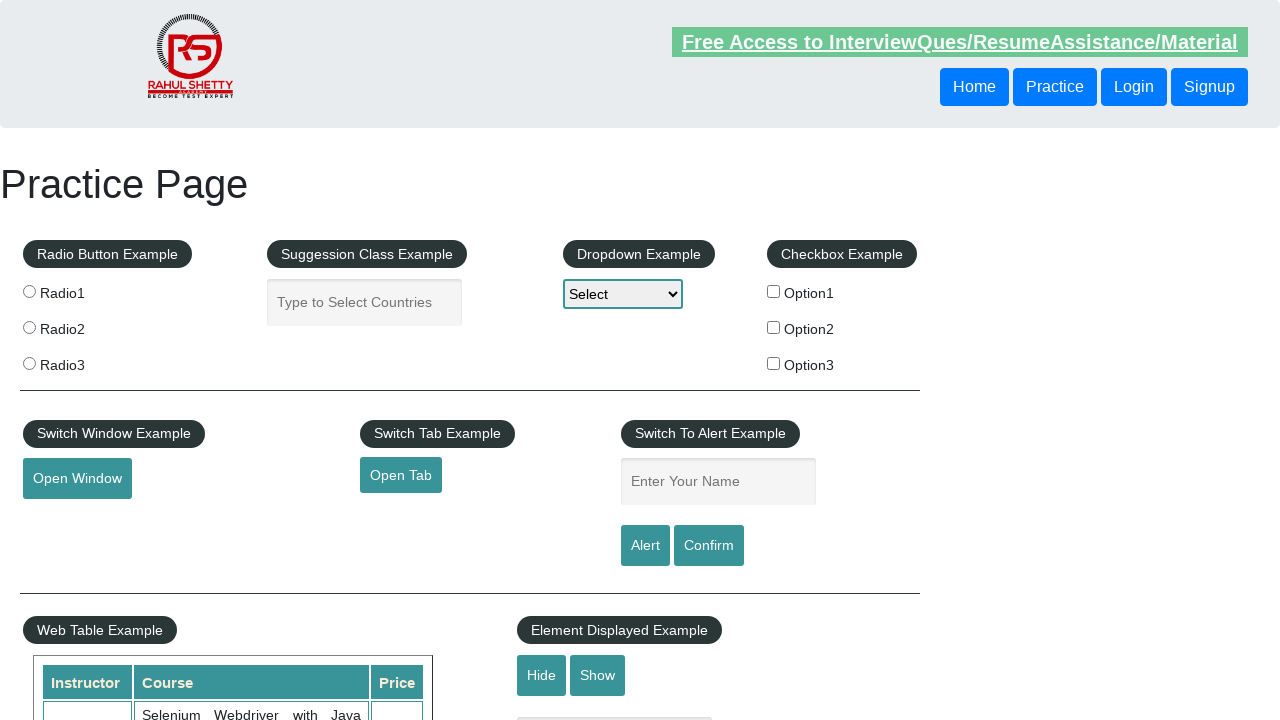

Filled name field with 'Jessica' on #name
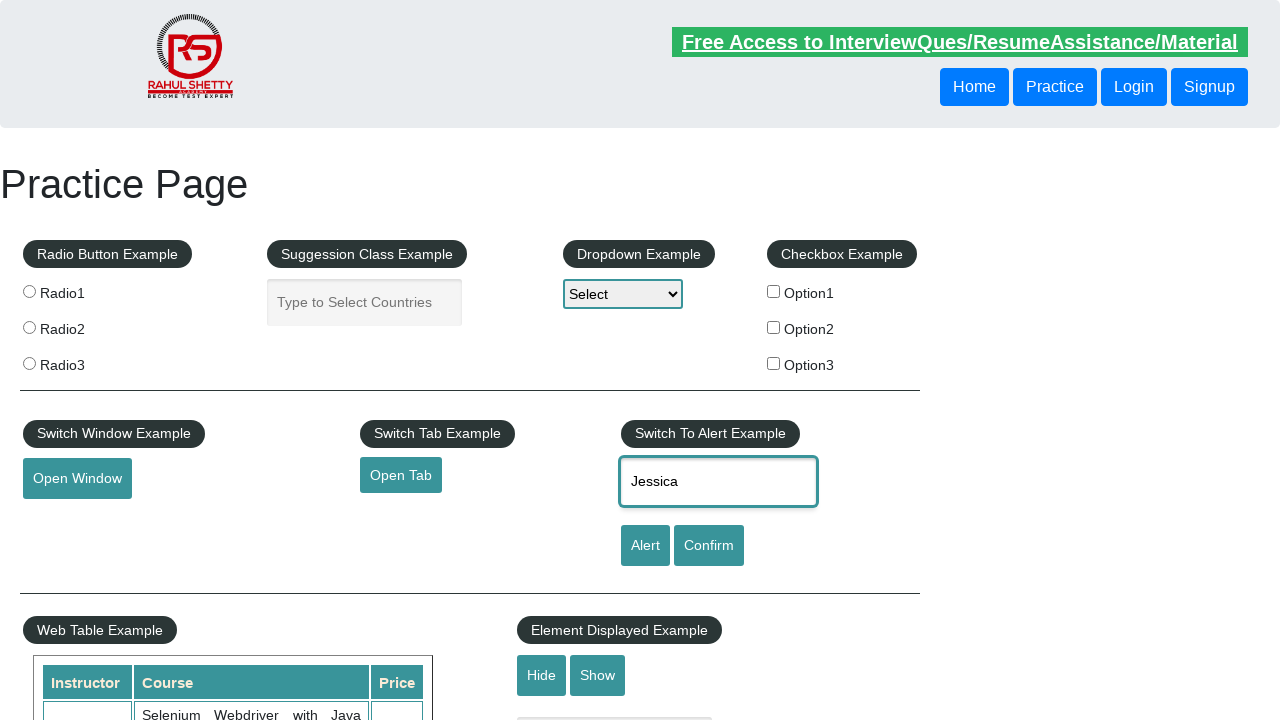

Clicked alert button to trigger alert at (645, 546) on #alertbtn
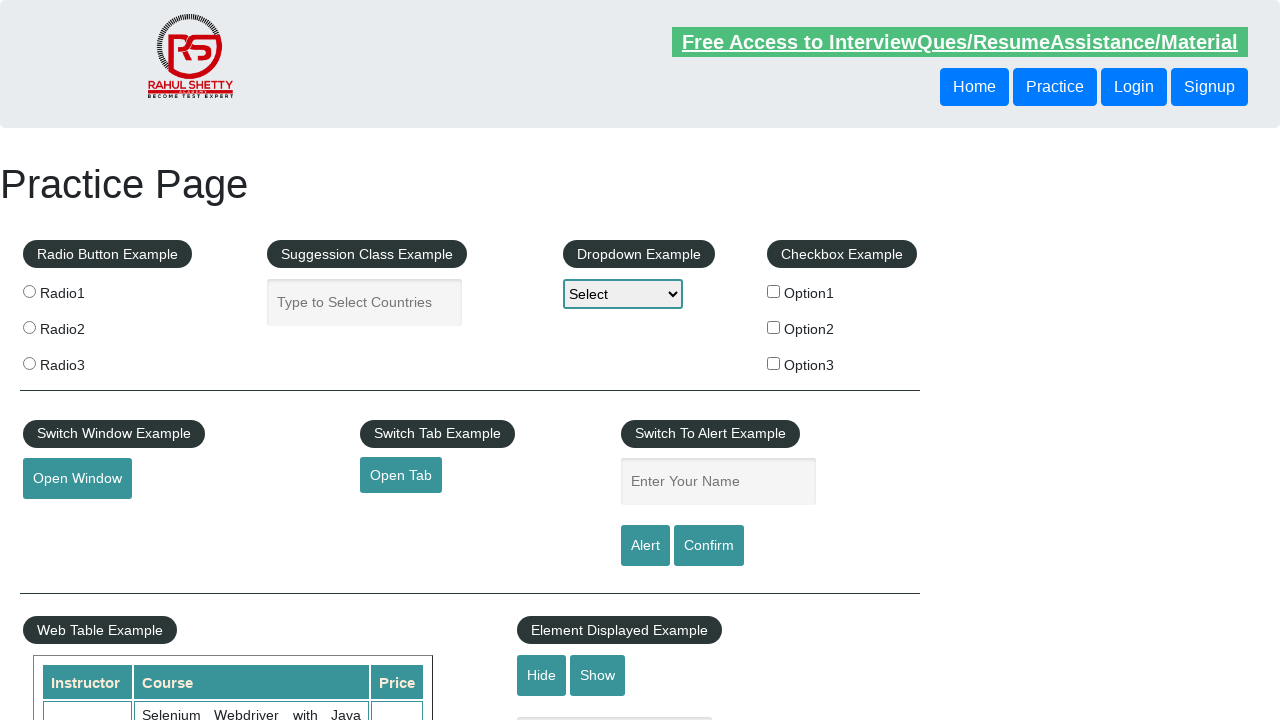

Set up dialog handler to dismiss alerts
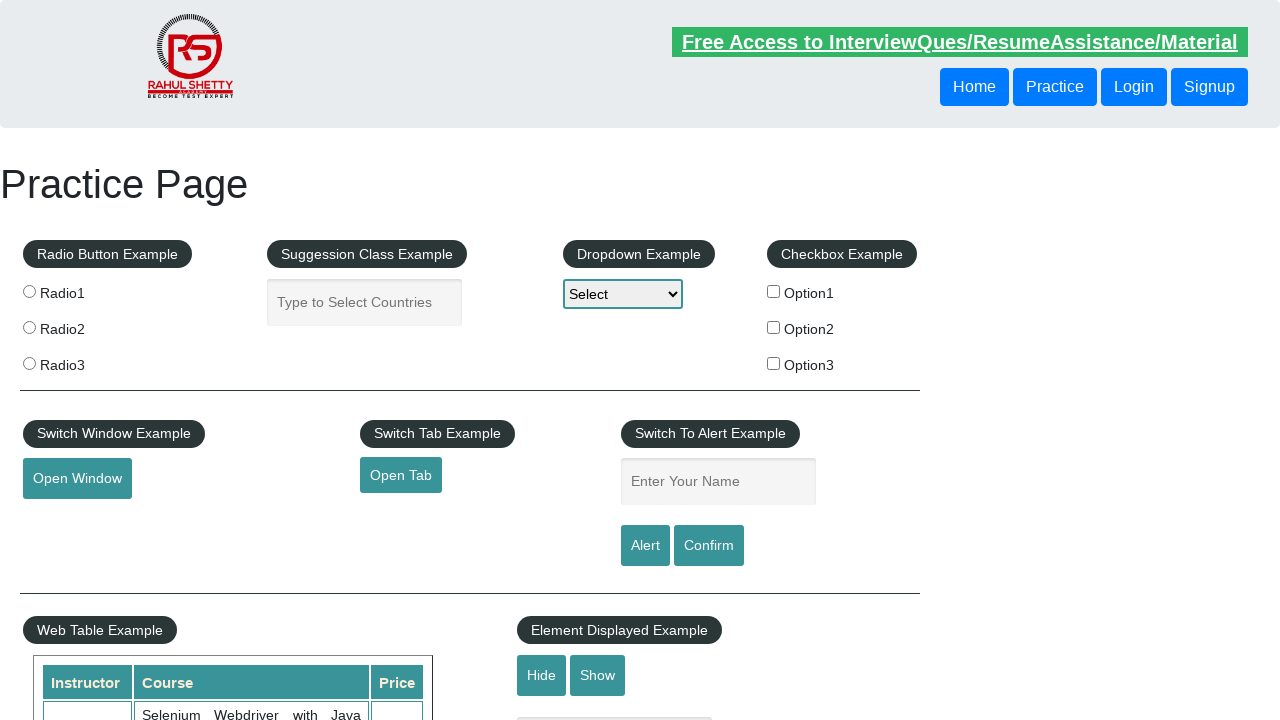

Waited for alert to be processed and dismissed
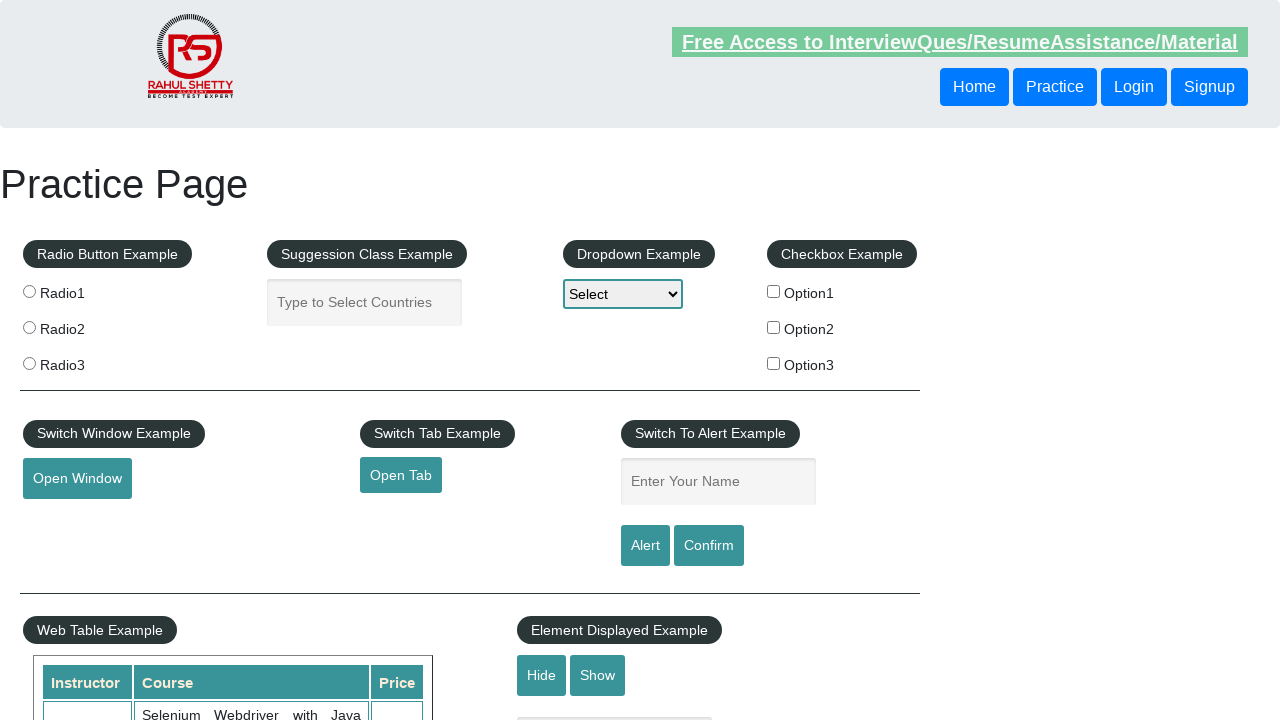

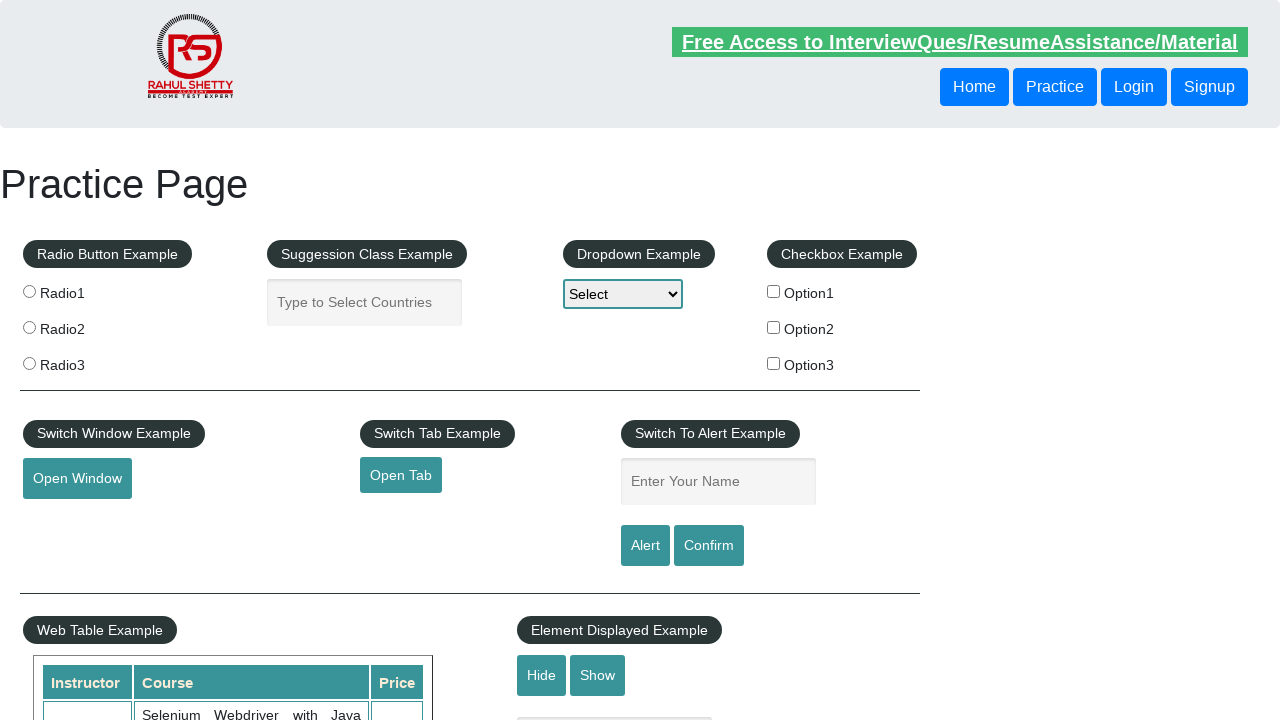